Tests that the todo counter displays the correct number of items as todos are added

Starting URL: https://demo.playwright.dev/todomvc

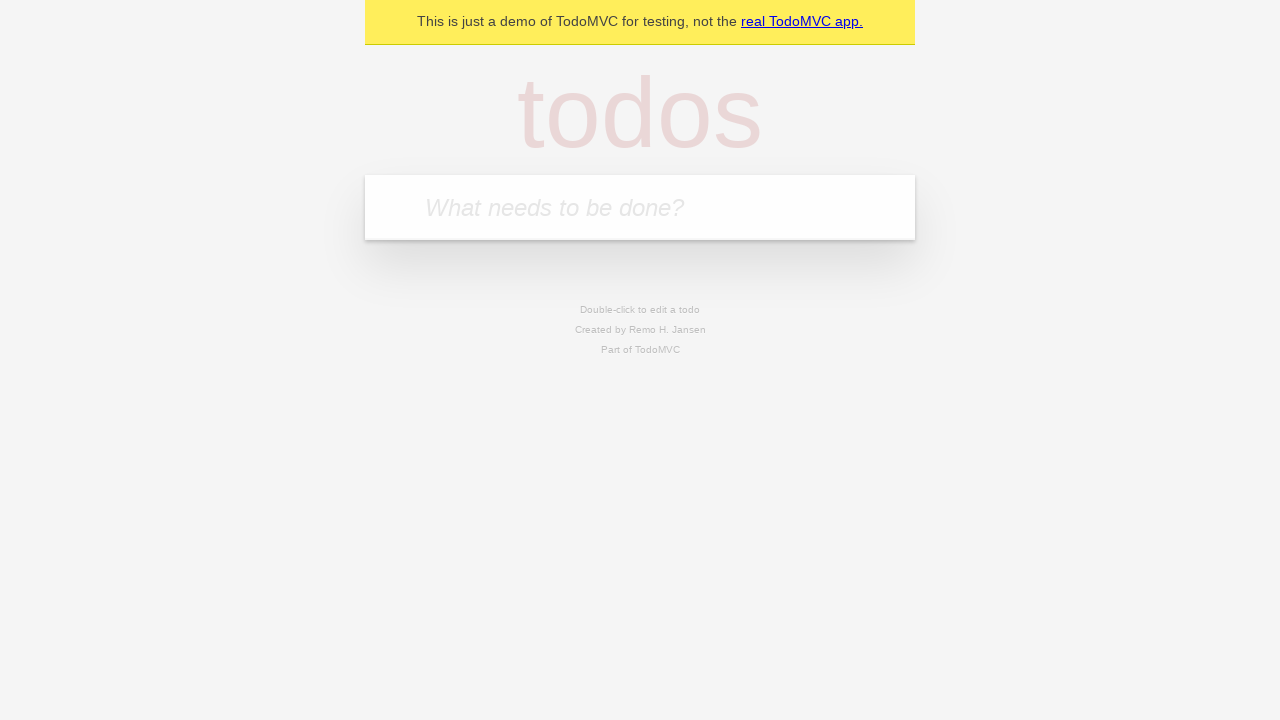

Filled todo input with 'buy some cheese' on internal:attr=[placeholder="What needs to be done?"i]
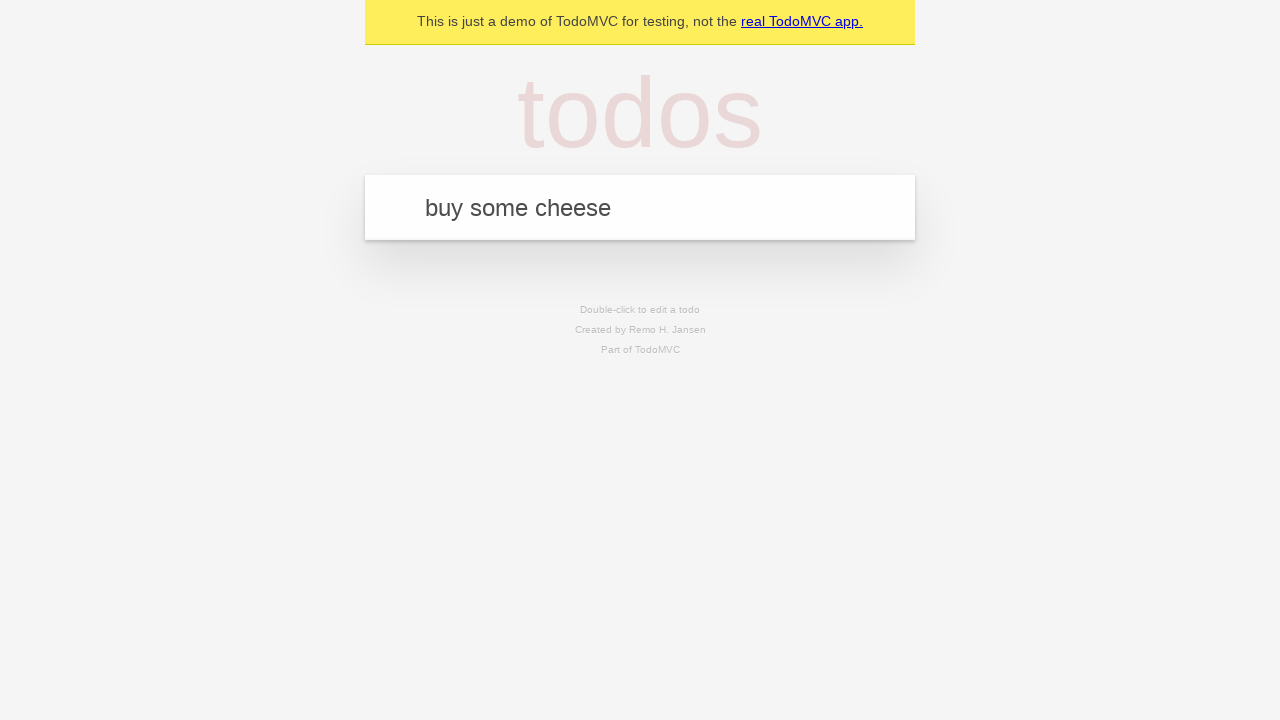

Pressed Enter to add first todo on internal:attr=[placeholder="What needs to be done?"i]
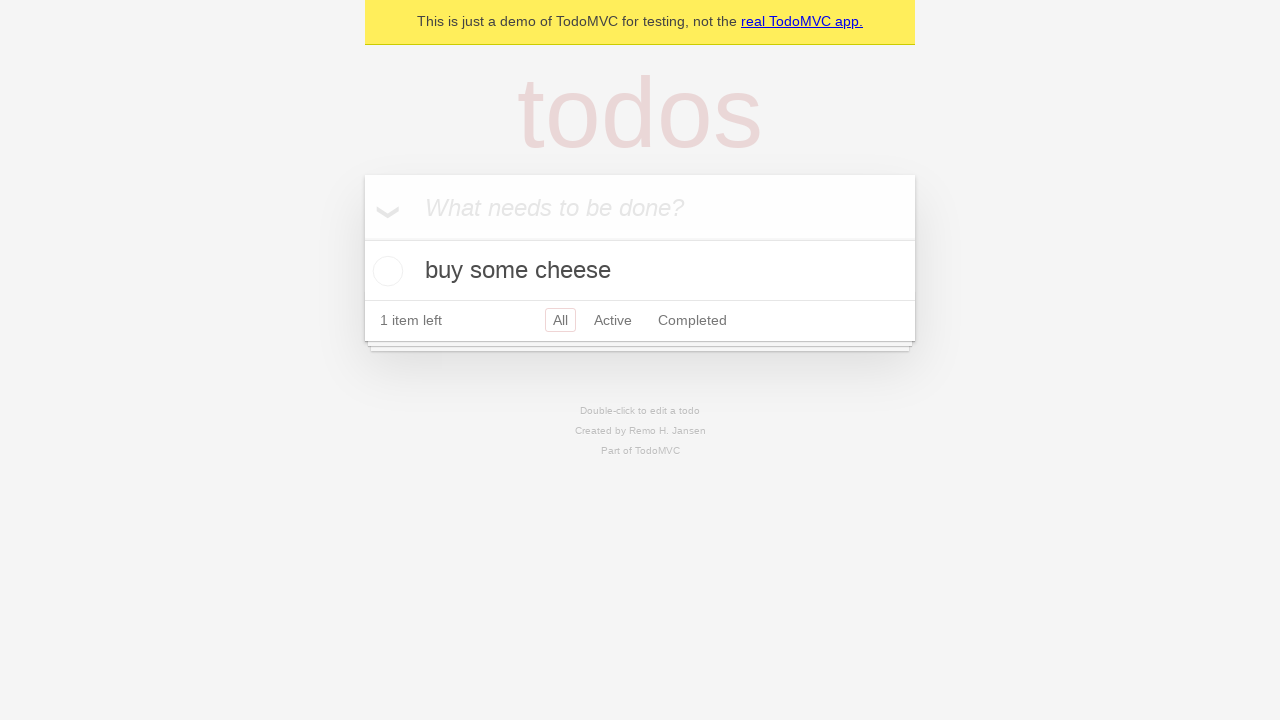

Todo counter element loaded
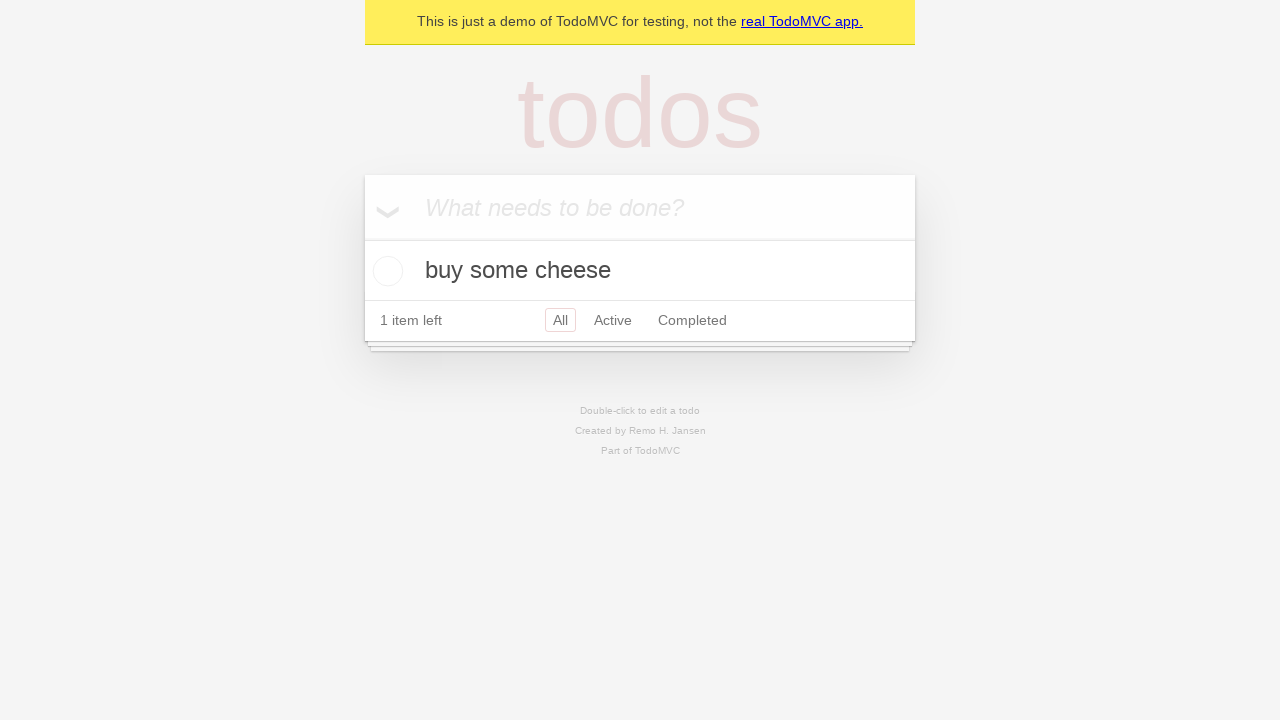

Filled todo input with 'feed the cat' on internal:attr=[placeholder="What needs to be done?"i]
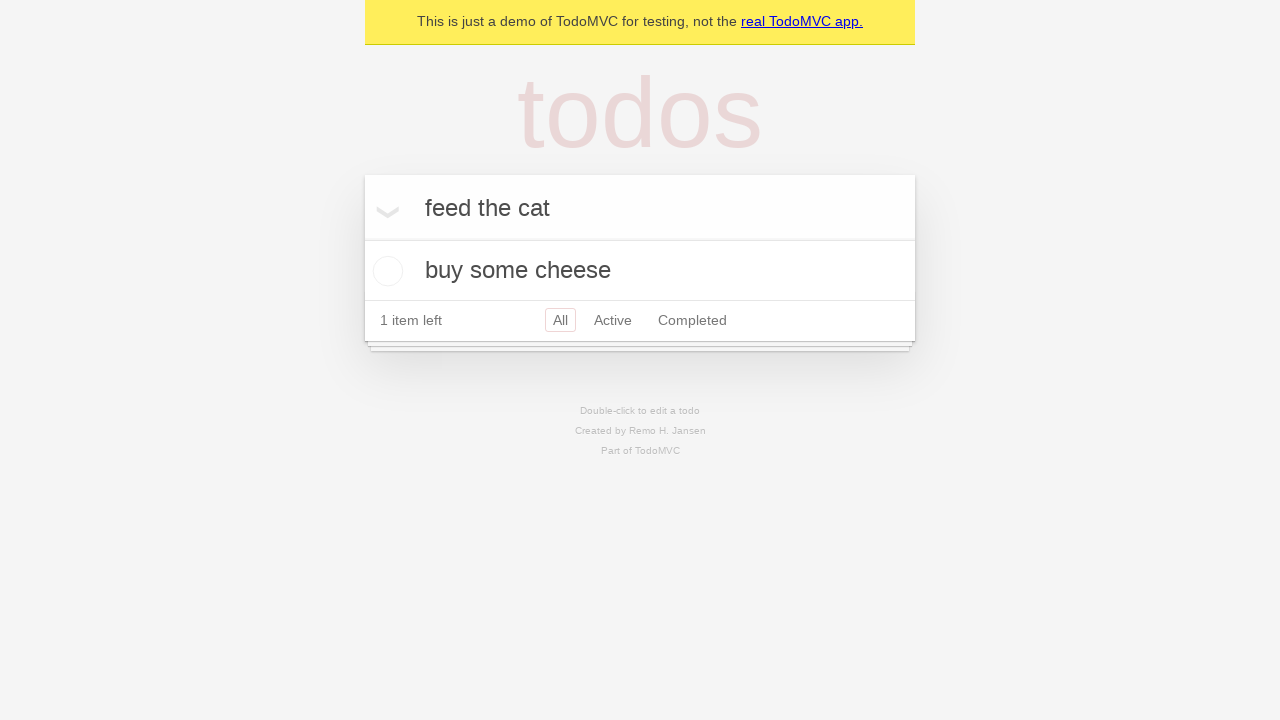

Pressed Enter to add second todo on internal:attr=[placeholder="What needs to be done?"i]
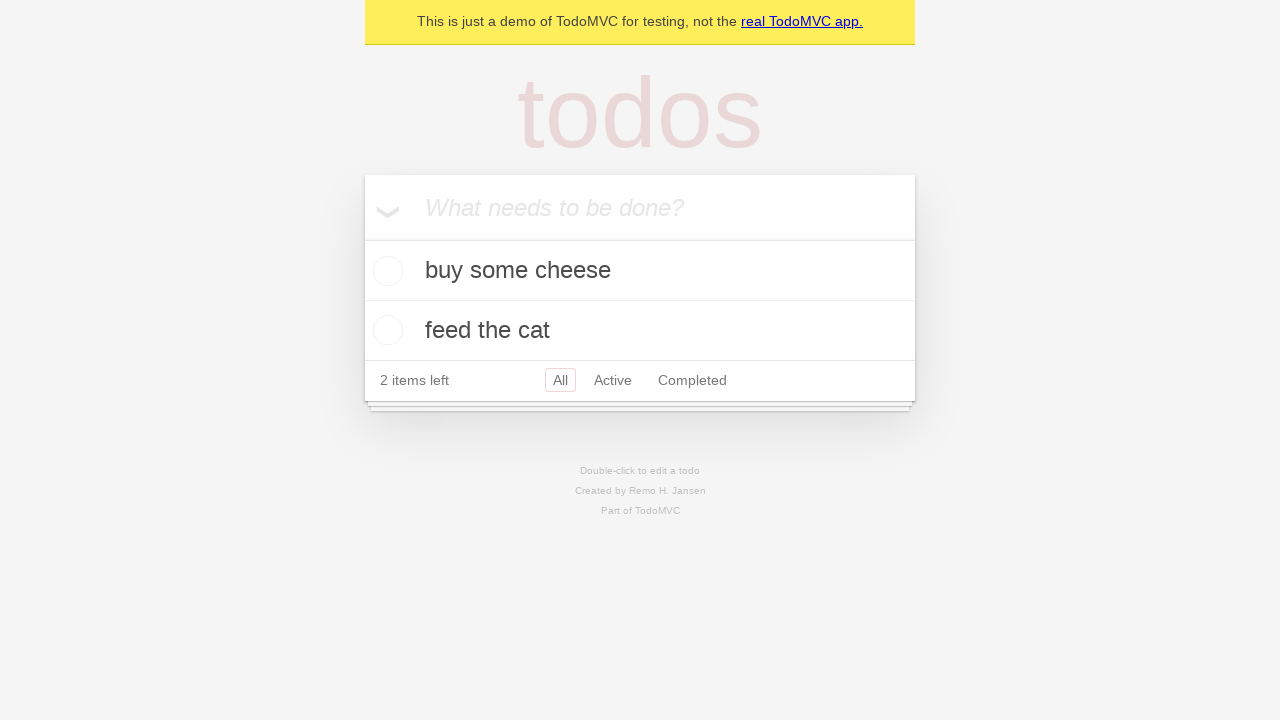

Todo counter element loaded after adding second item
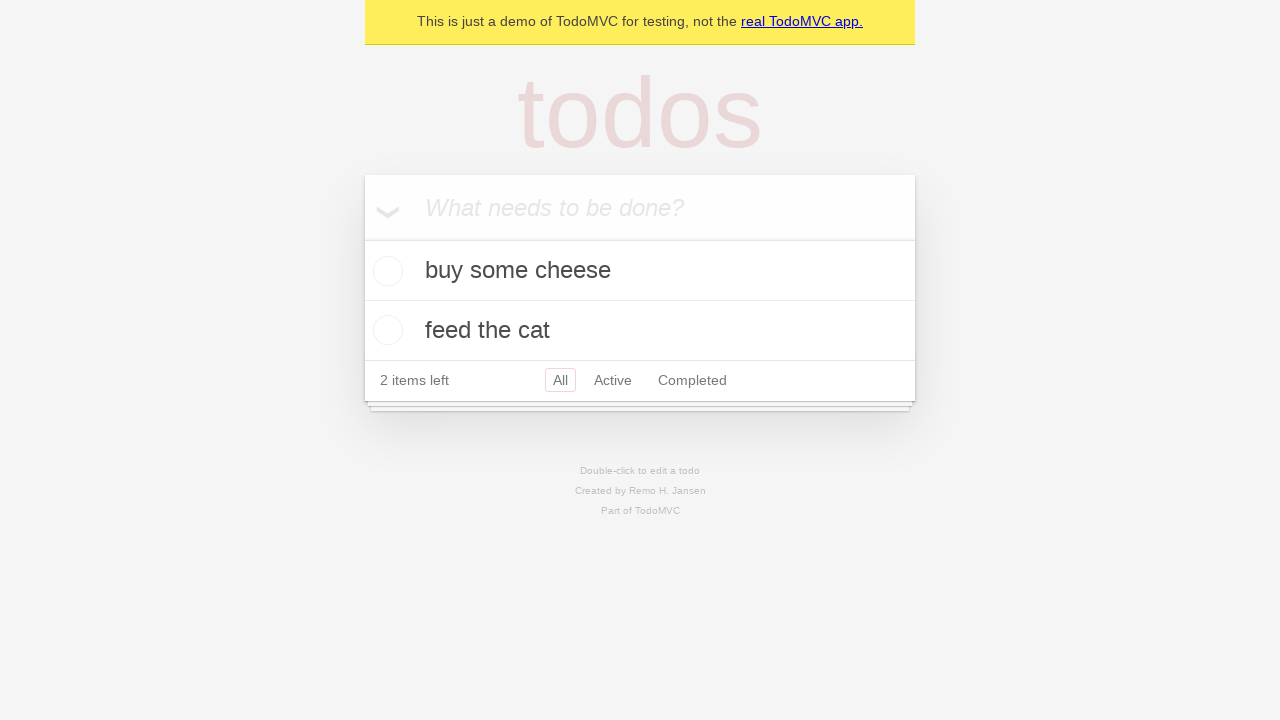

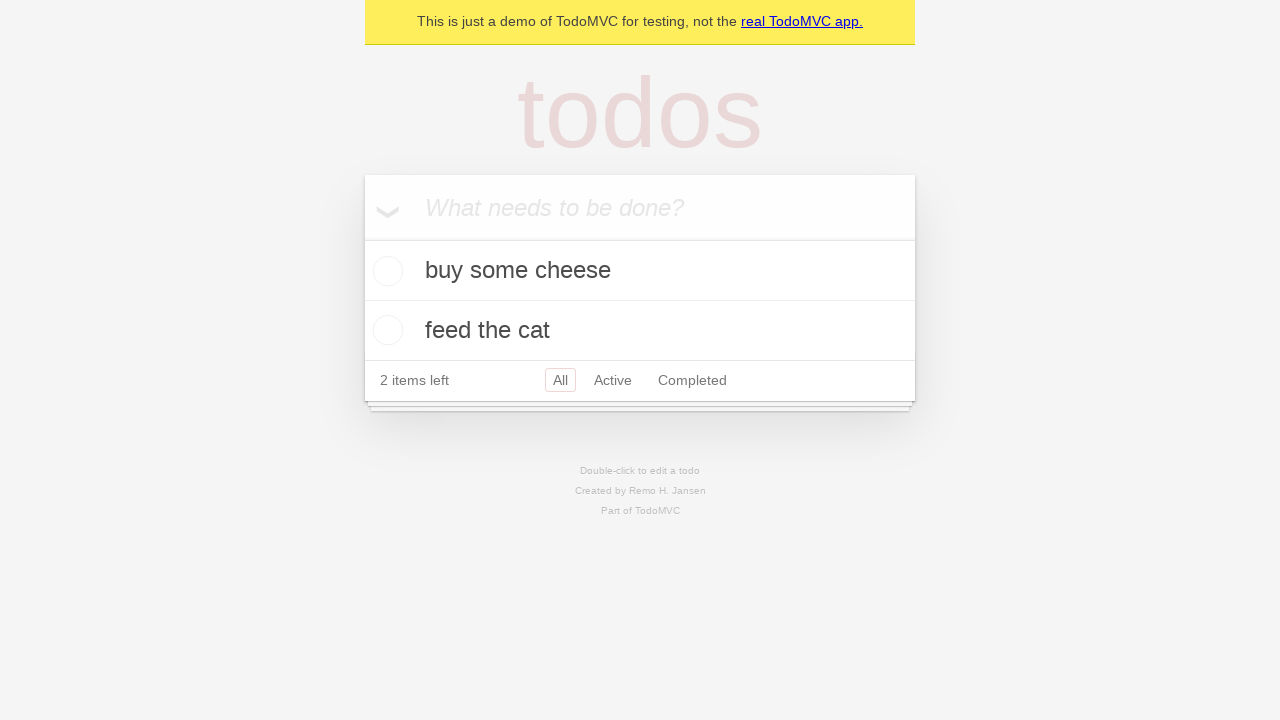